Tests passenger dropdown functionality on a flight booking practice page by adding multiple adults, children, and an infant using increment buttons

Starting URL: https://rahulshettyacademy.com/dropdownsPractise/

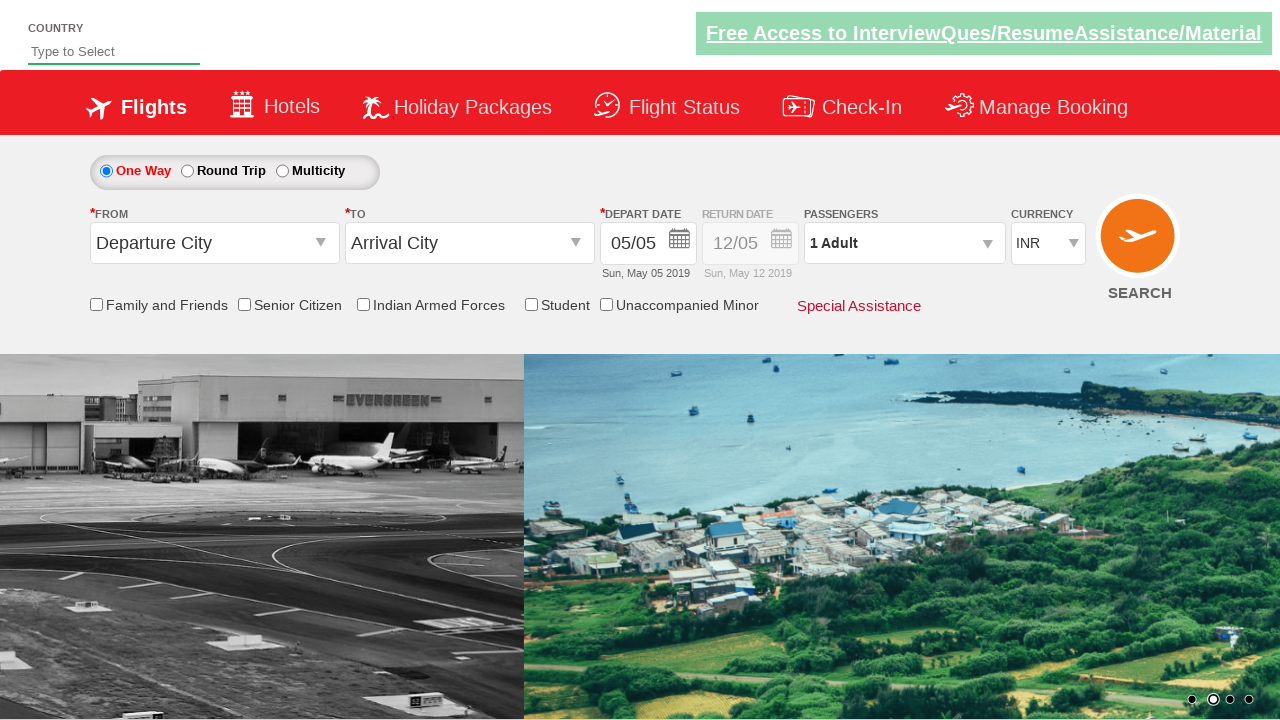

Clicked passenger dropdown to open it at (904, 243) on #divpaxinfo
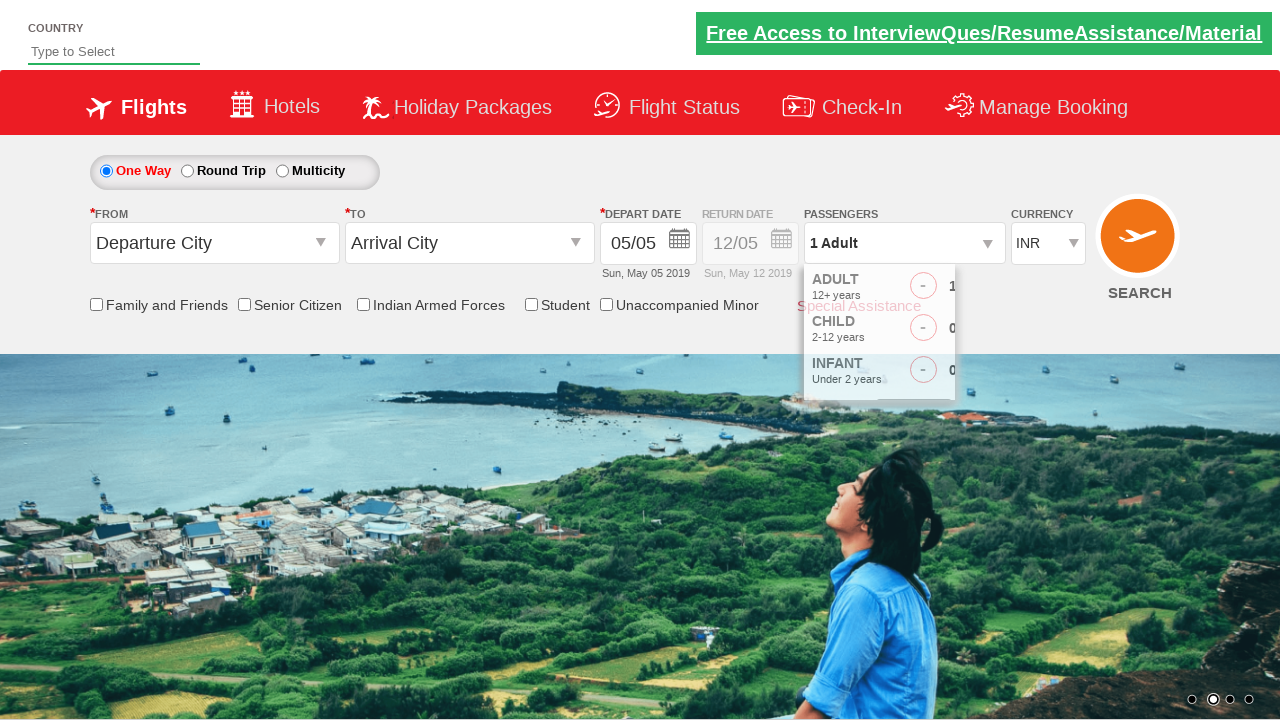

Clicked increment adults button (adult 1 of 5) at (982, 288) on #hrefIncAdt
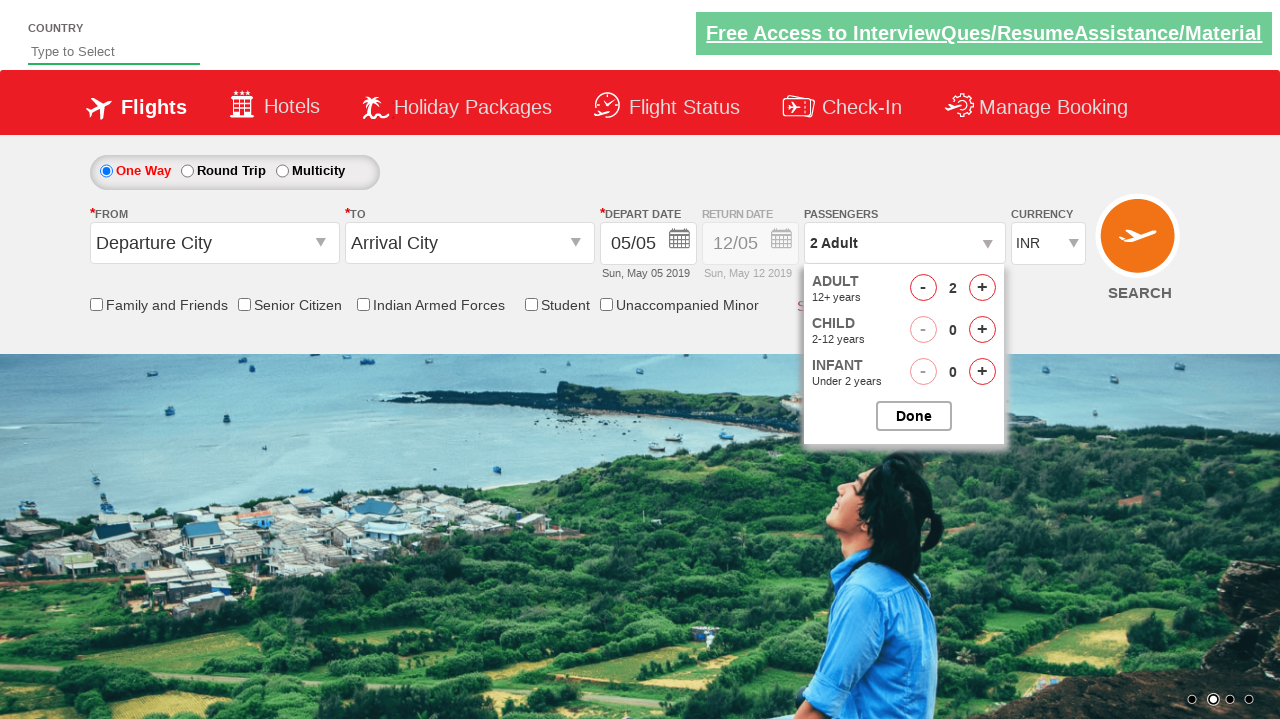

Clicked increment adults button (adult 2 of 5) at (982, 288) on #hrefIncAdt
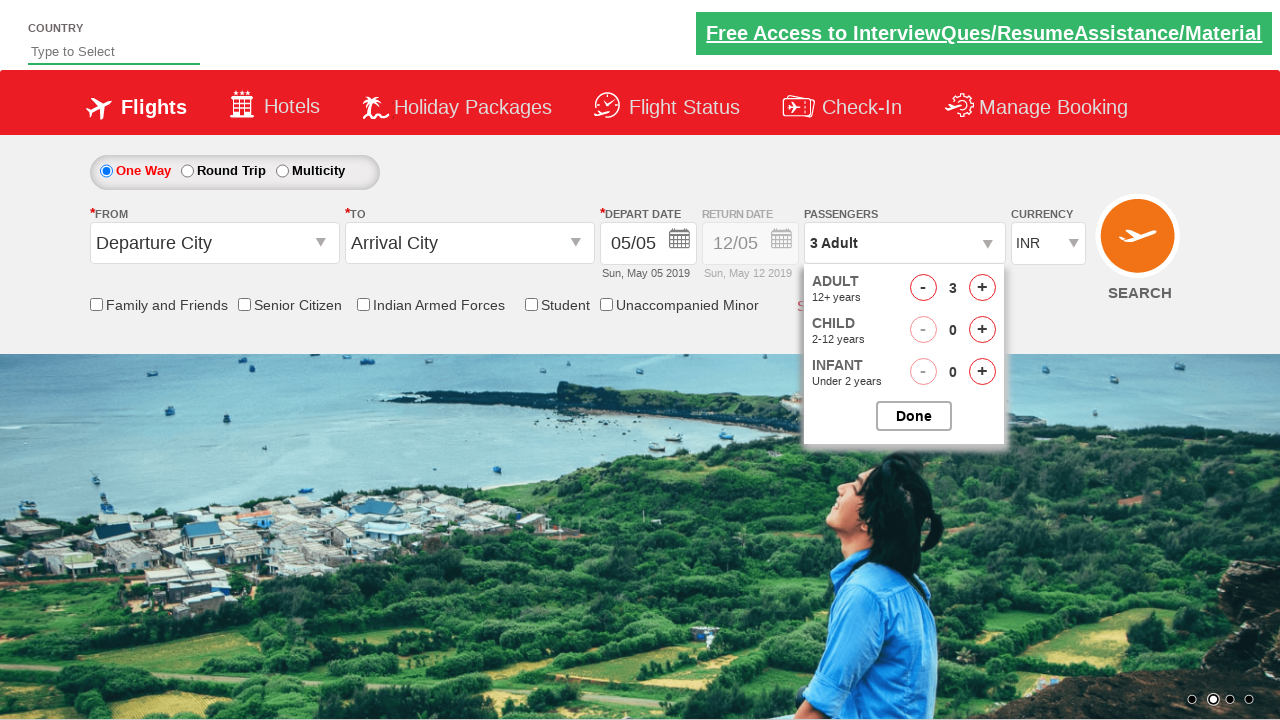

Clicked increment adults button (adult 3 of 5) at (982, 288) on #hrefIncAdt
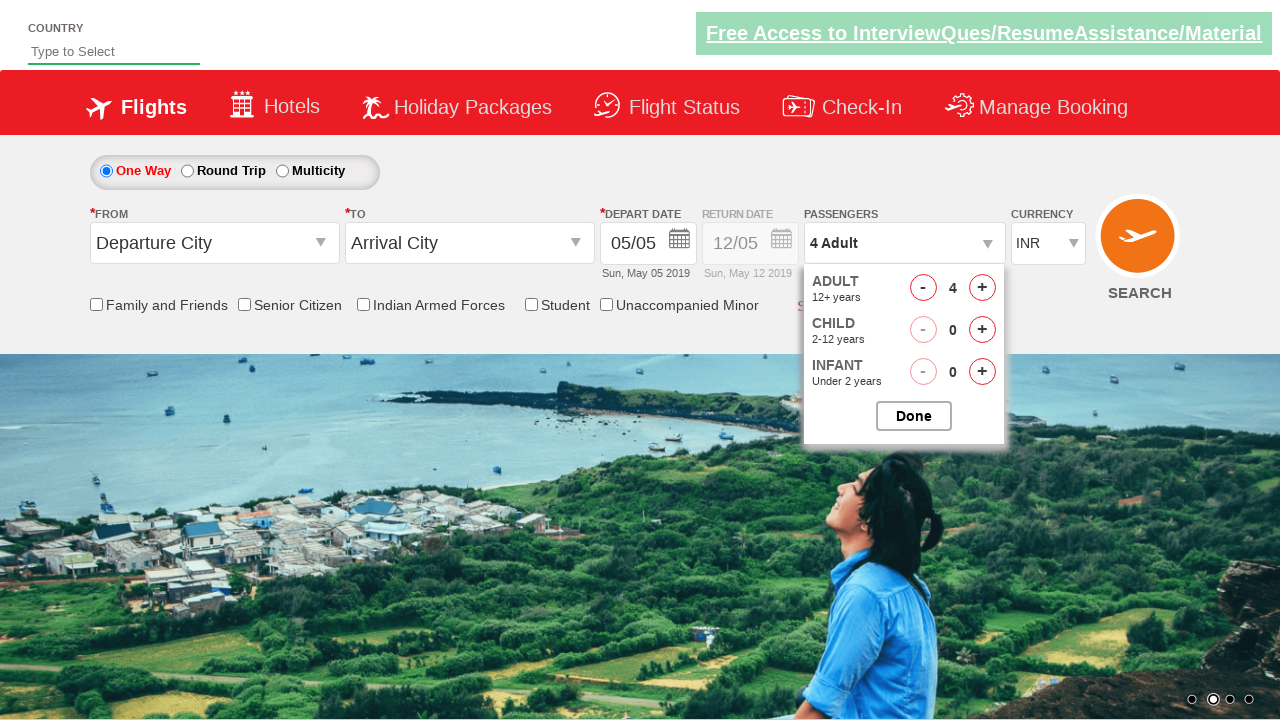

Clicked increment adults button (adult 4 of 5) at (982, 288) on #hrefIncAdt
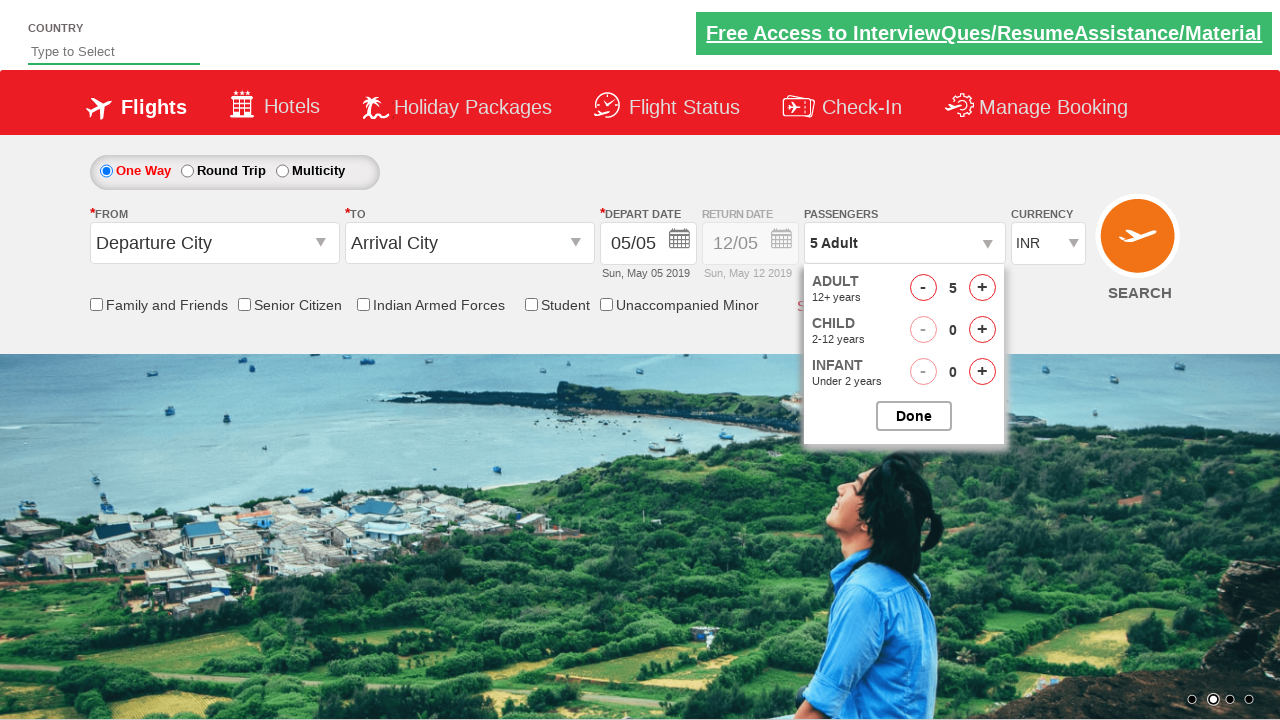

Clicked increment adults button (adult 5 of 5) at (982, 288) on #hrefIncAdt
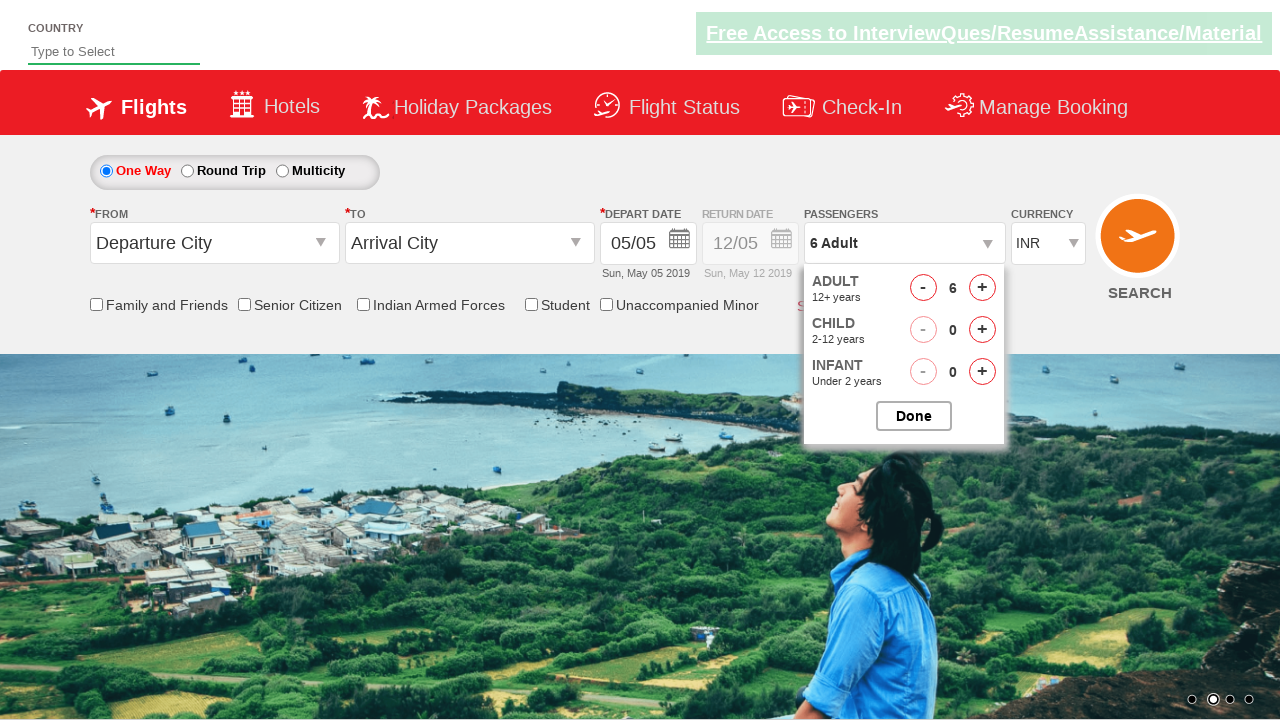

Clicked increment children button (child 1 of 3) at (982, 330) on #hrefIncChd
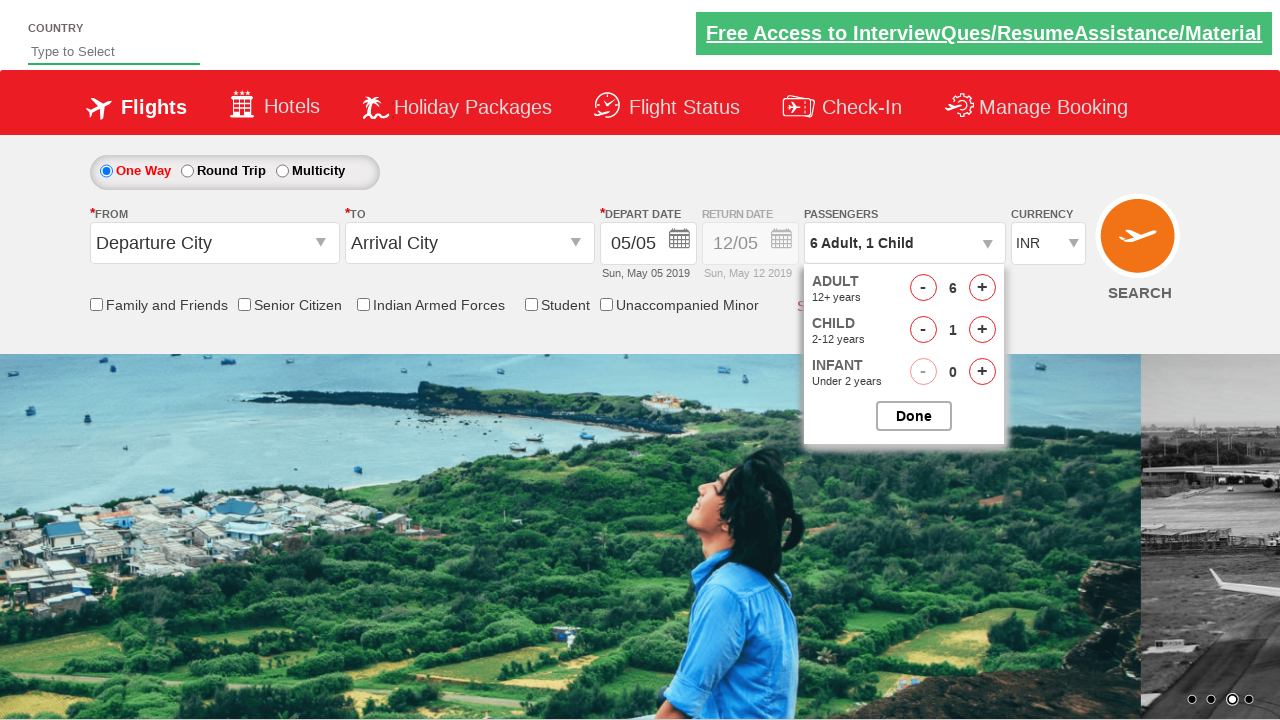

Clicked increment children button (child 2 of 3) at (982, 330) on #hrefIncChd
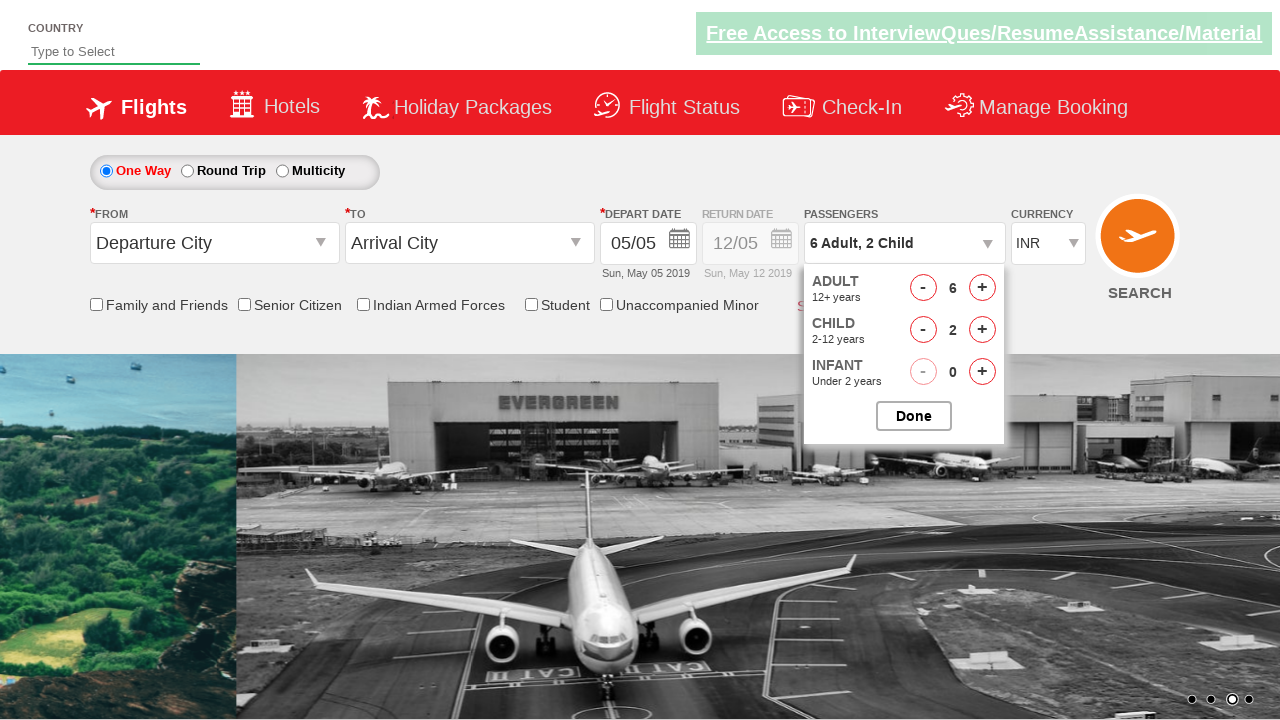

Clicked increment children button (child 3 of 3) at (982, 330) on #hrefIncChd
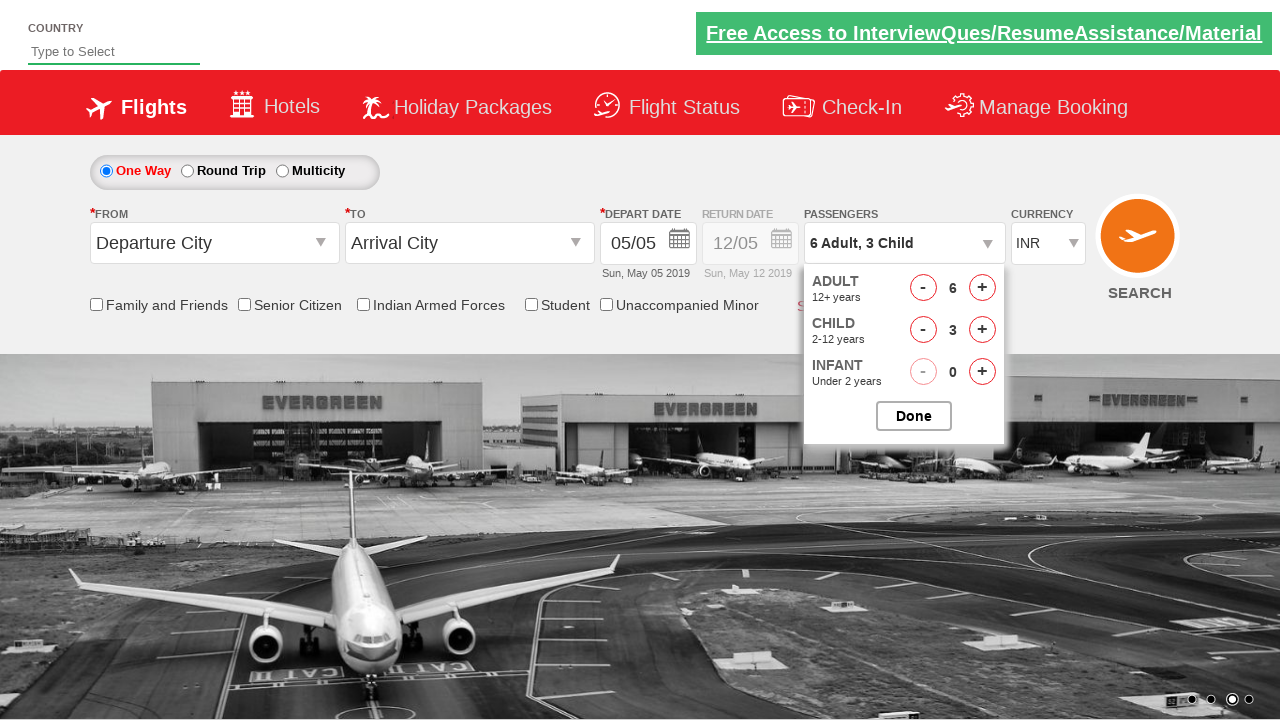

Clicked increment infant button to add 1 infant at (982, 372) on #hrefIncInf
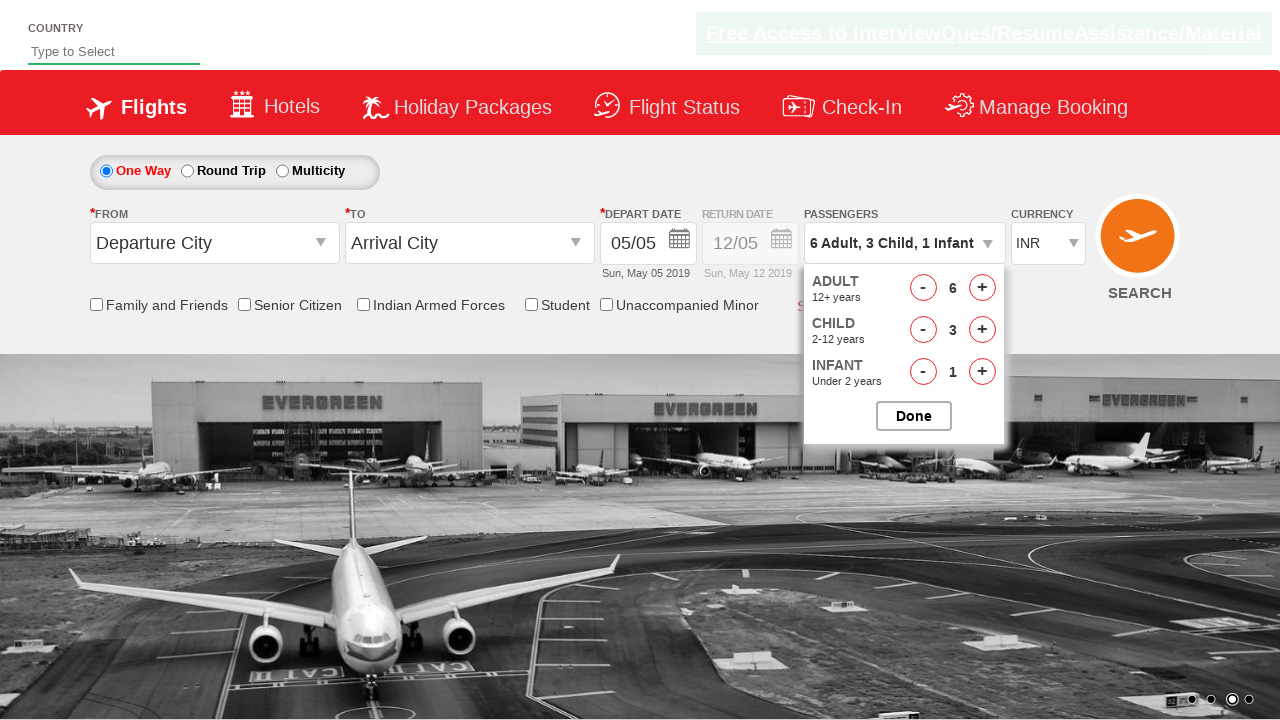

Clicked Done button to close passenger dropdown at (914, 416) on #btnclosepaxoption
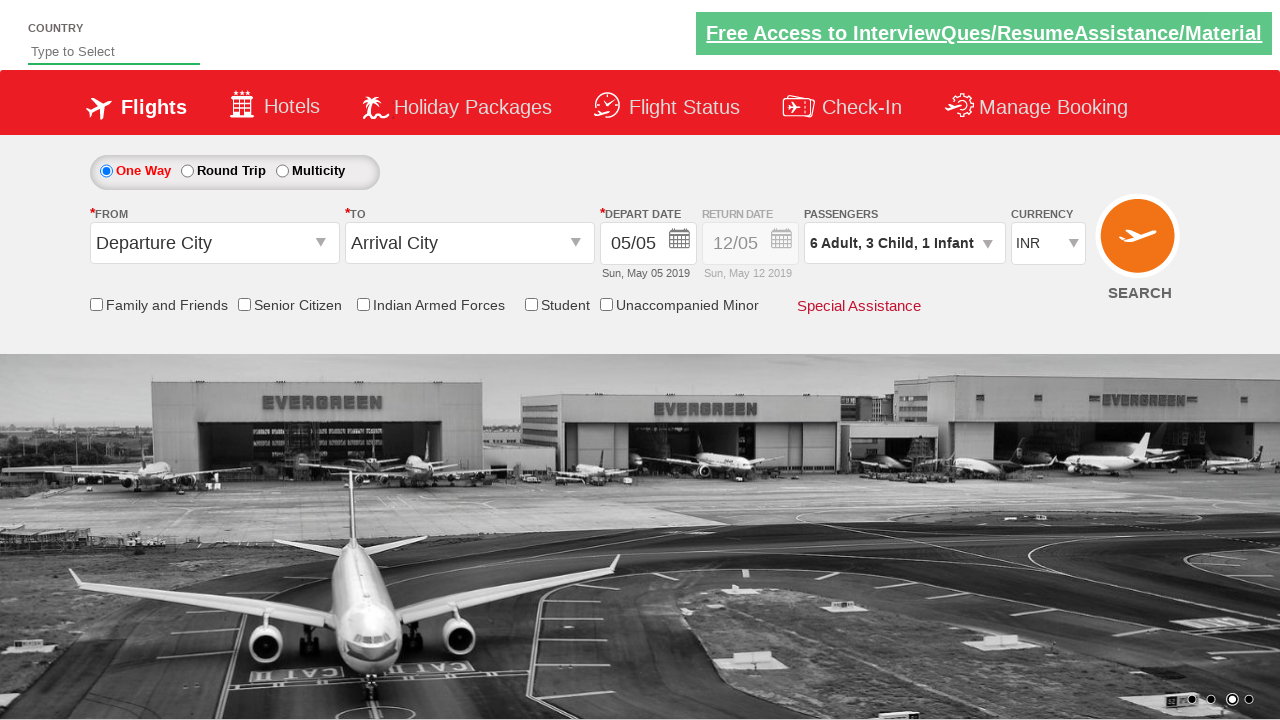

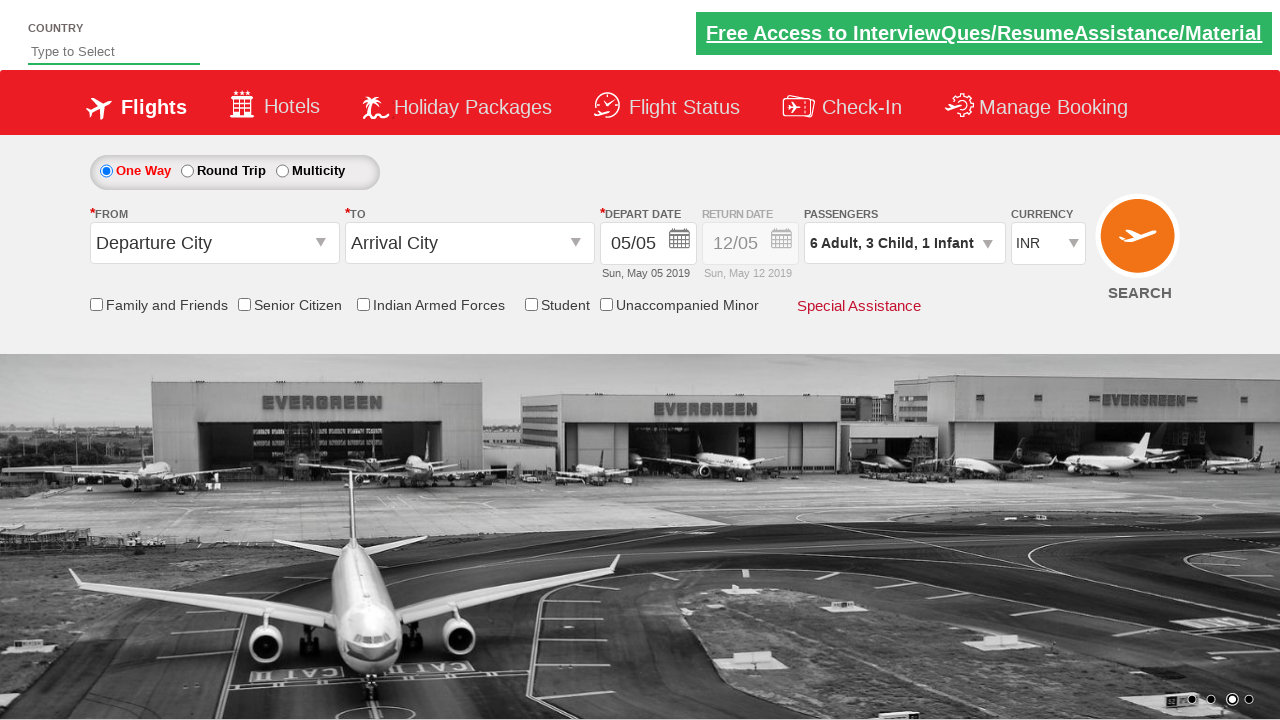